Tests checkbox interactions by selecting all unchecked checkboxes on the page

Starting URL: https://the-internet.herokuapp.com/checkboxes

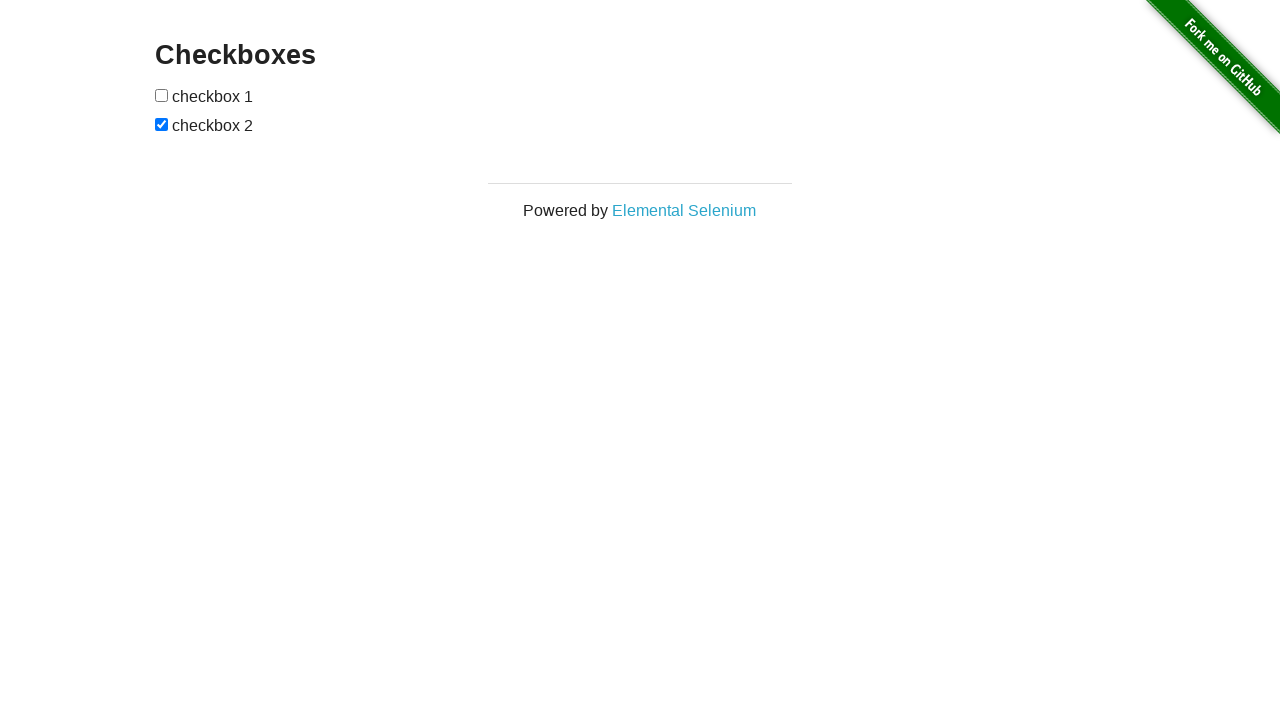

Waited for checkboxes to load on the page
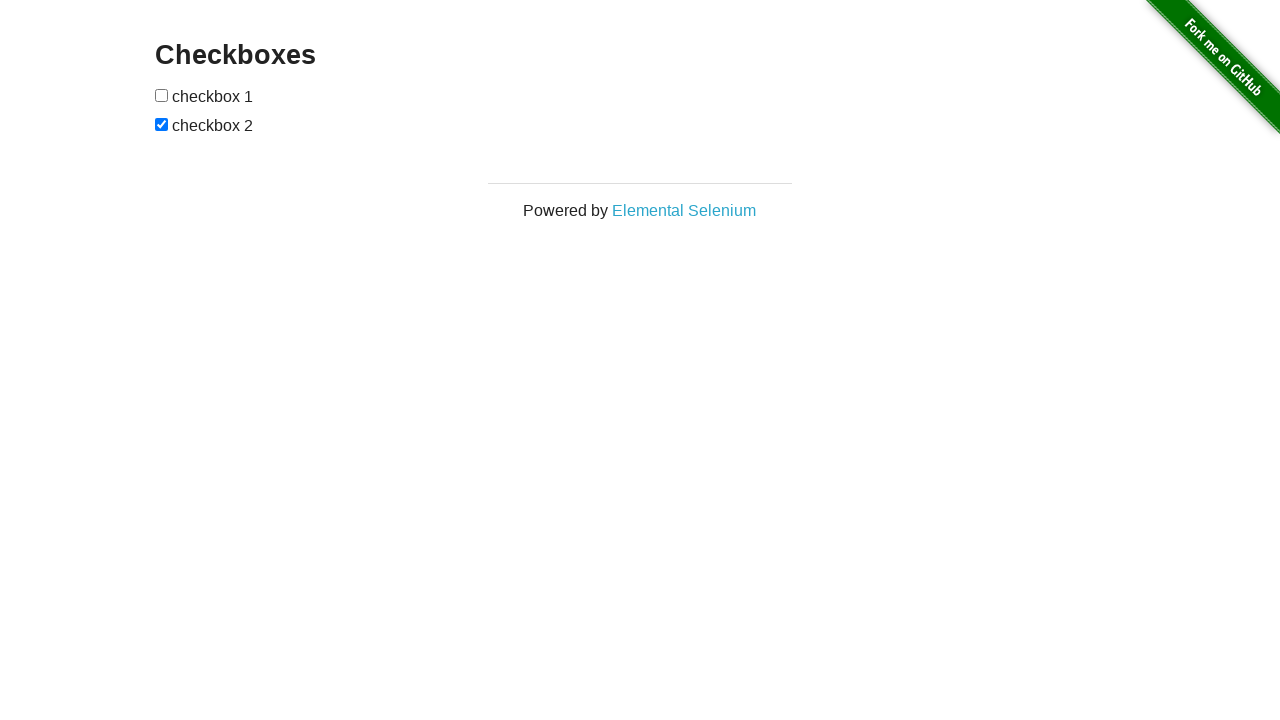

Located all checkbox elements on the form
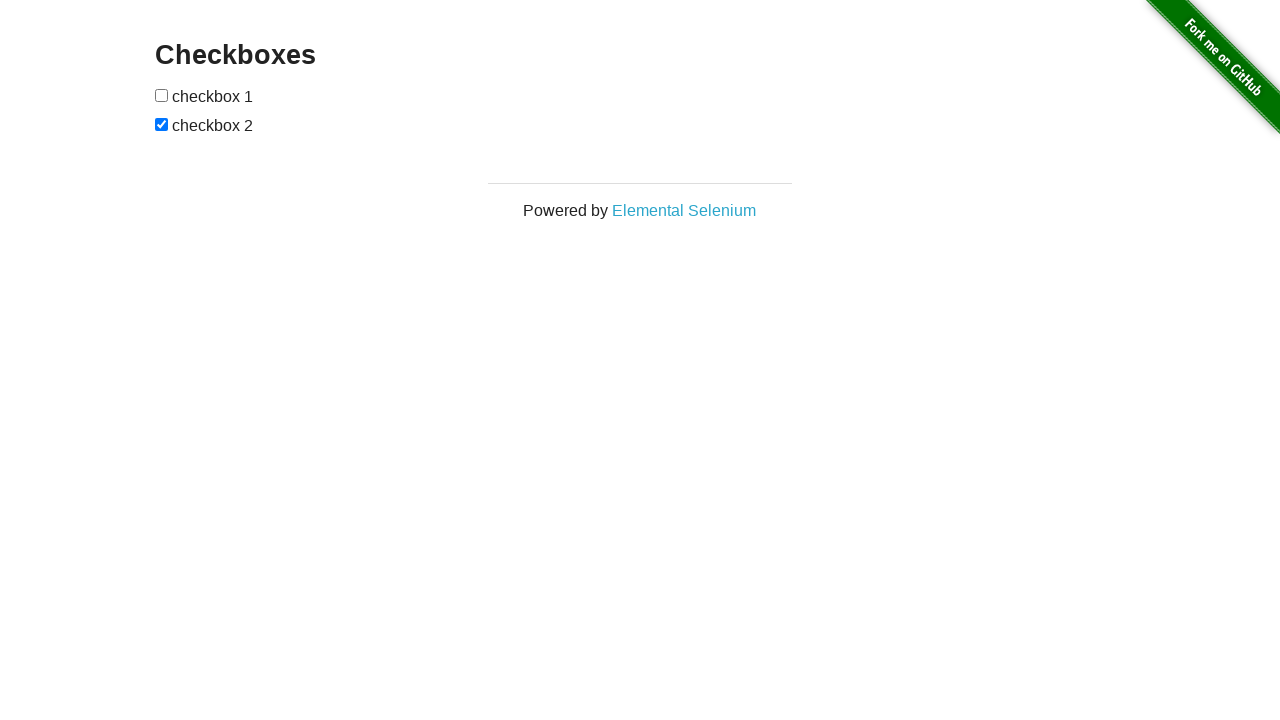

Found 2 checkboxes on the page
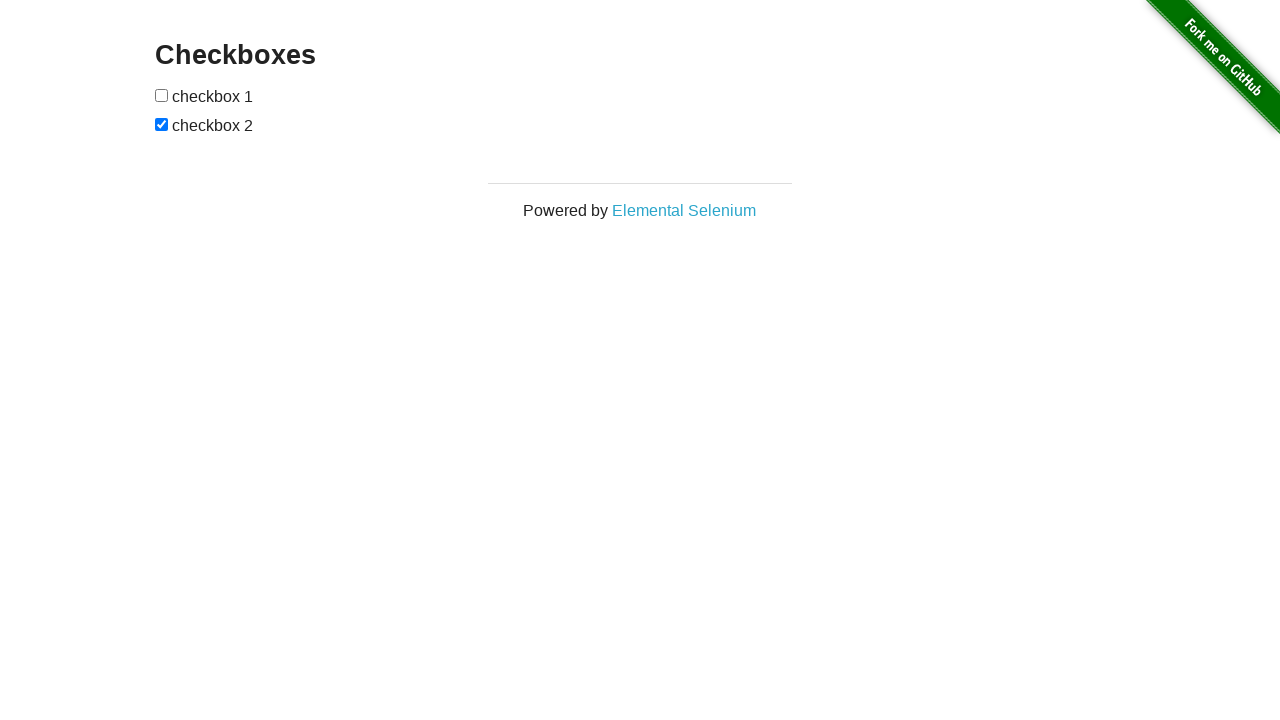

Selected checkbox at index 0
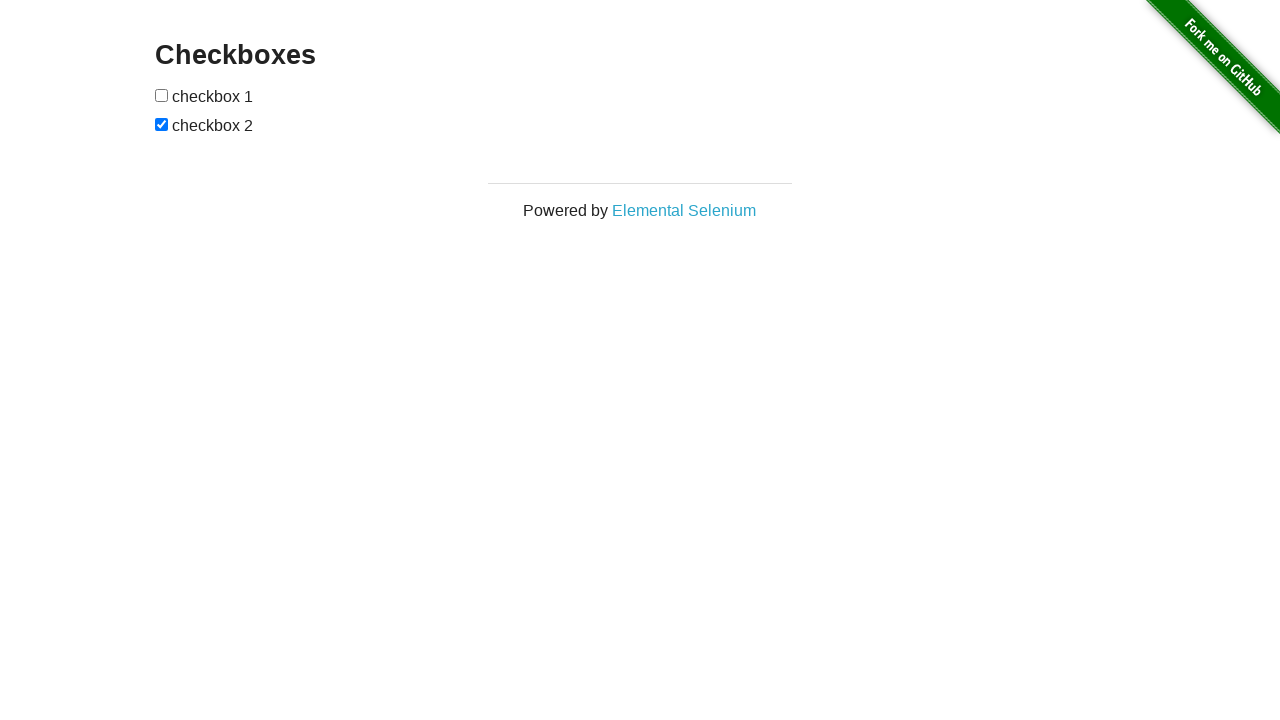

Clicked unchecked checkbox at index 0 to select it at (162, 95) on xpath=//form[@id='checkboxes']/input >> nth=0
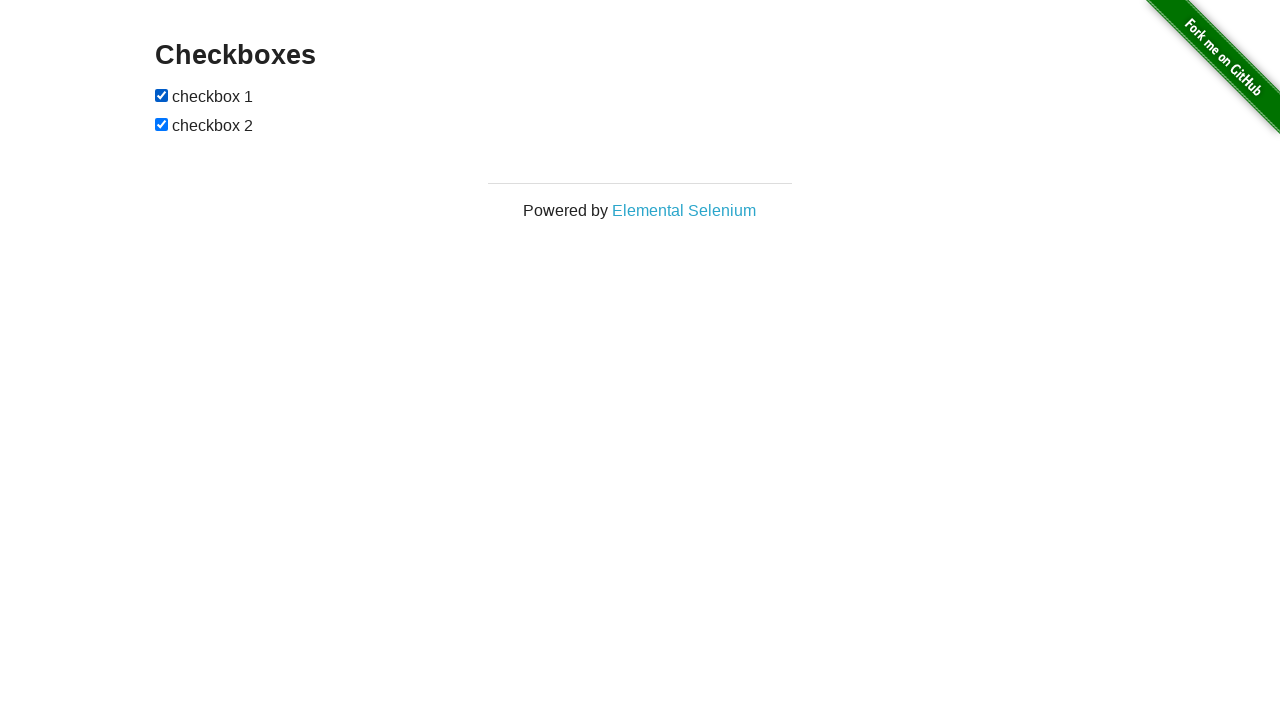

Selected checkbox at index 1
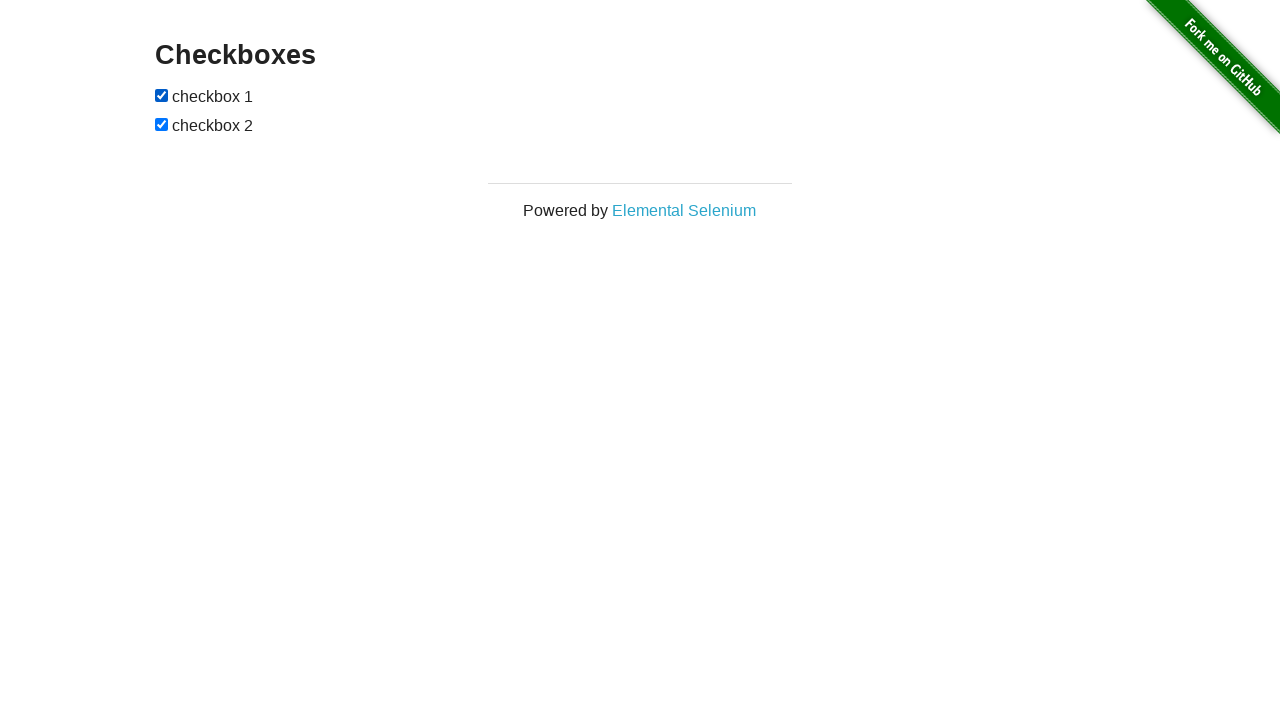

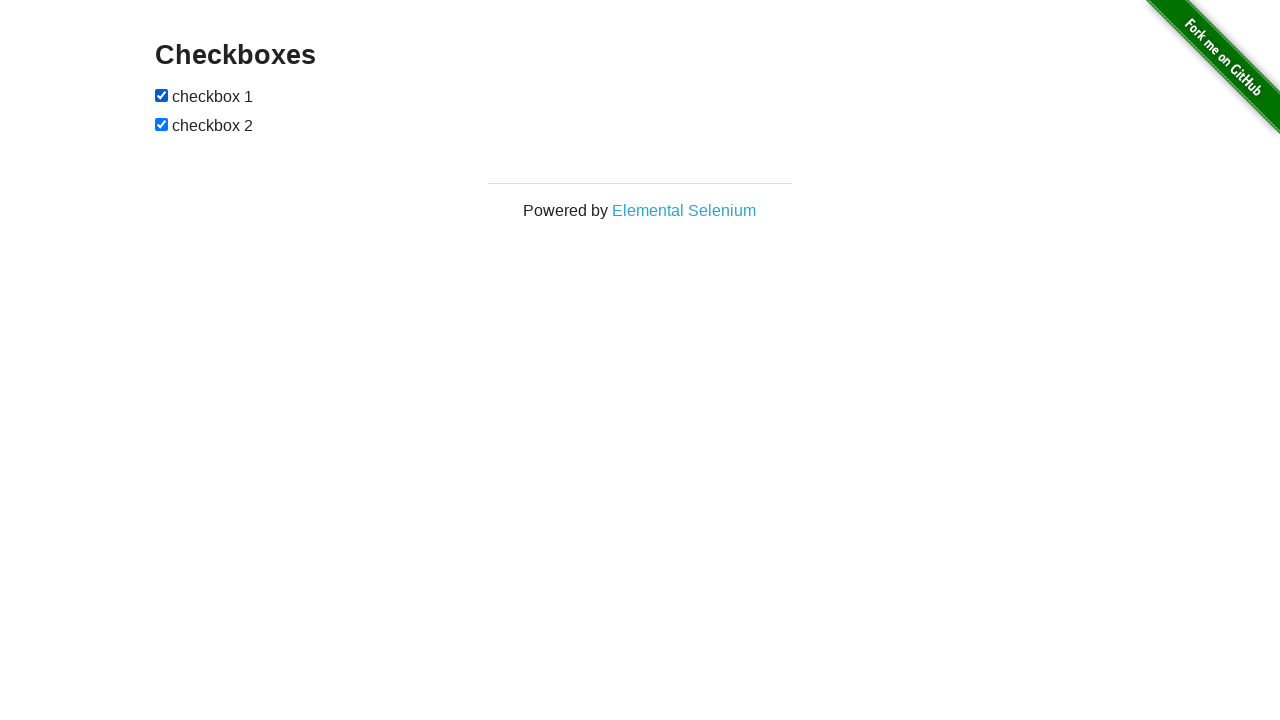